Tests the contact form functionality by navigating to the Contact page, filling in name, email, subject, and message fields, then submitting the form and verifying the confirmation message appears.

Starting URL: https://alchemy.hguy.co/lms

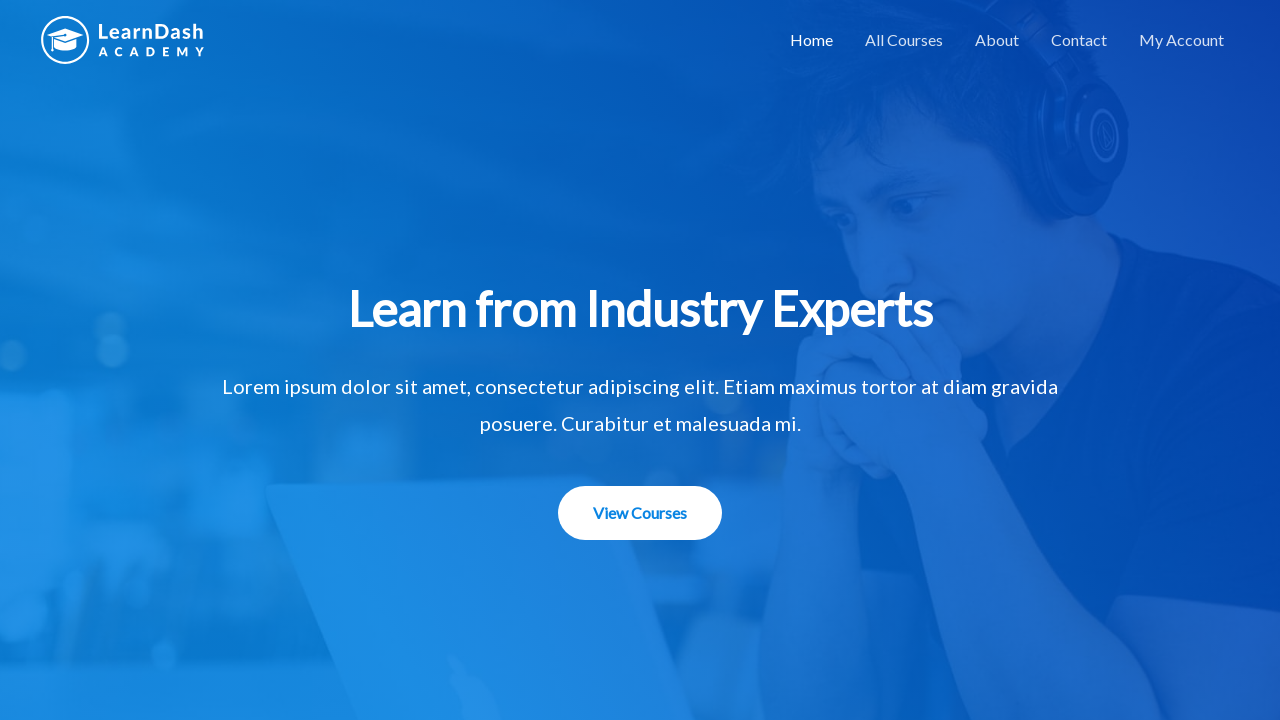

Clicked on Contact link to navigate to contact page at (1079, 40) on text=Contact
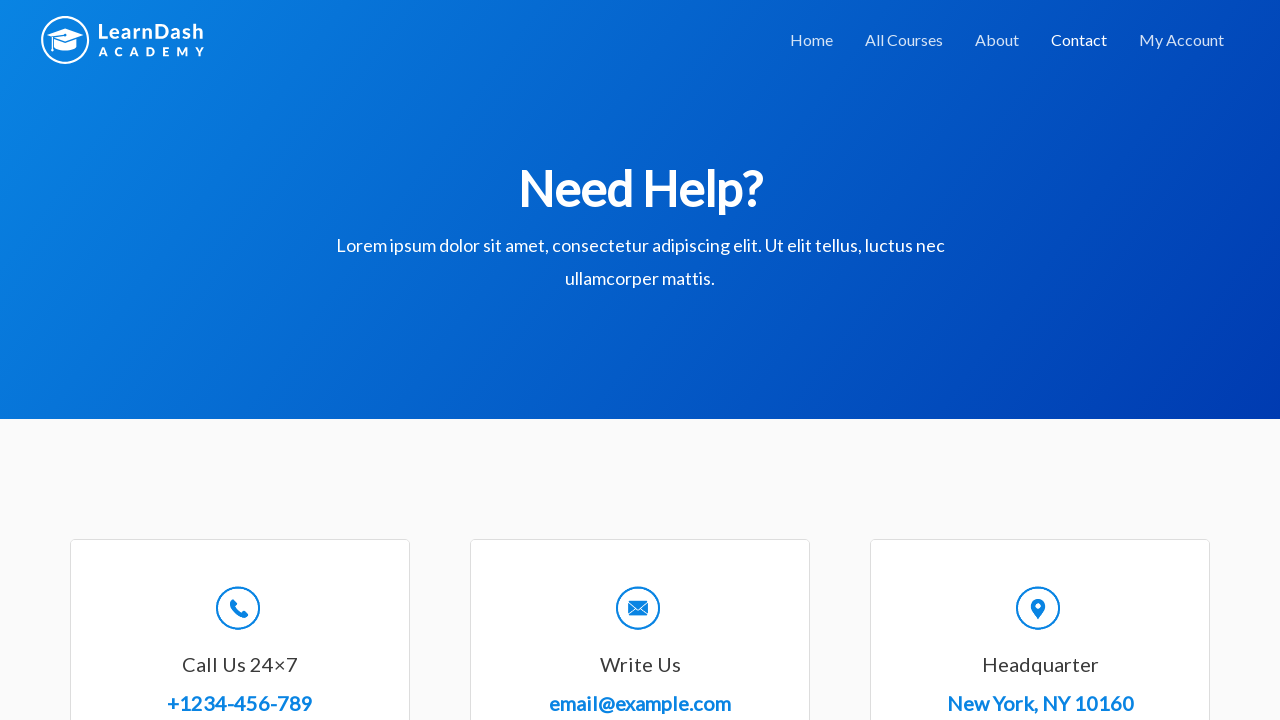

Contact form loaded and name field is visible
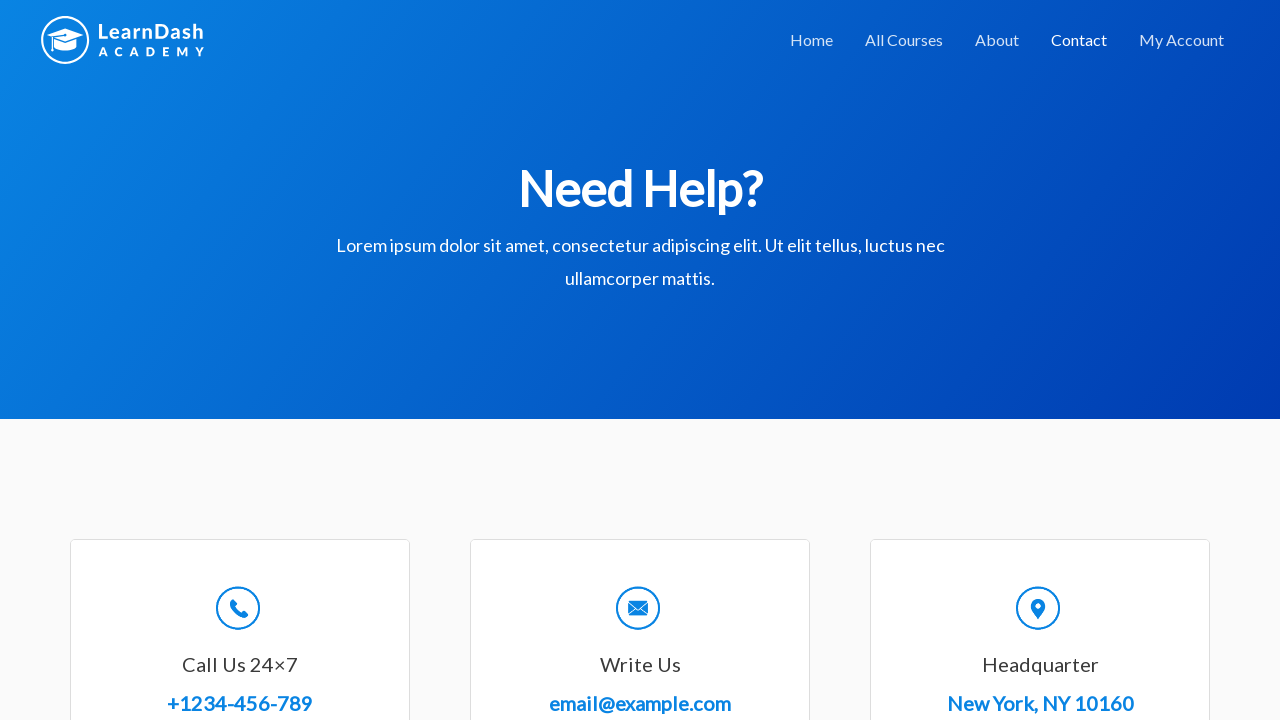

Filled in name field with 'Marcus Thompson' on #wpforms-8-field_0
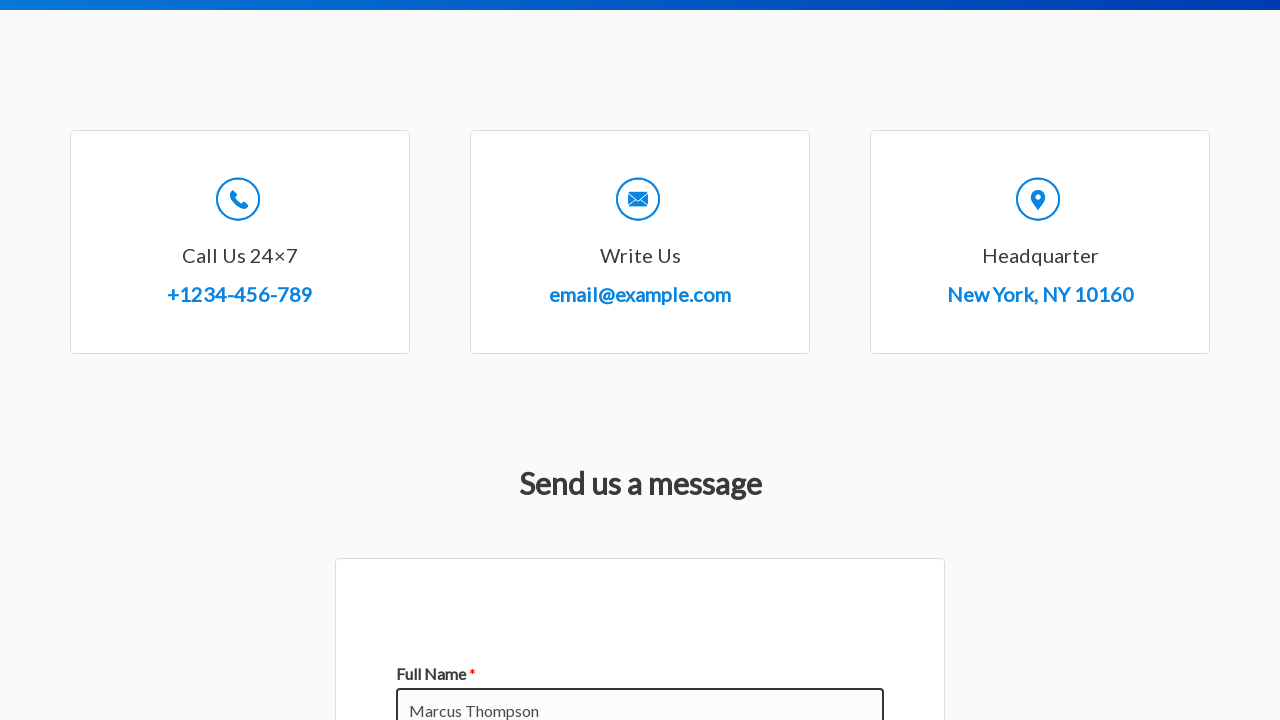

Filled in email field with 'marcus.thompson@example.com' on #wpforms-8-field_1
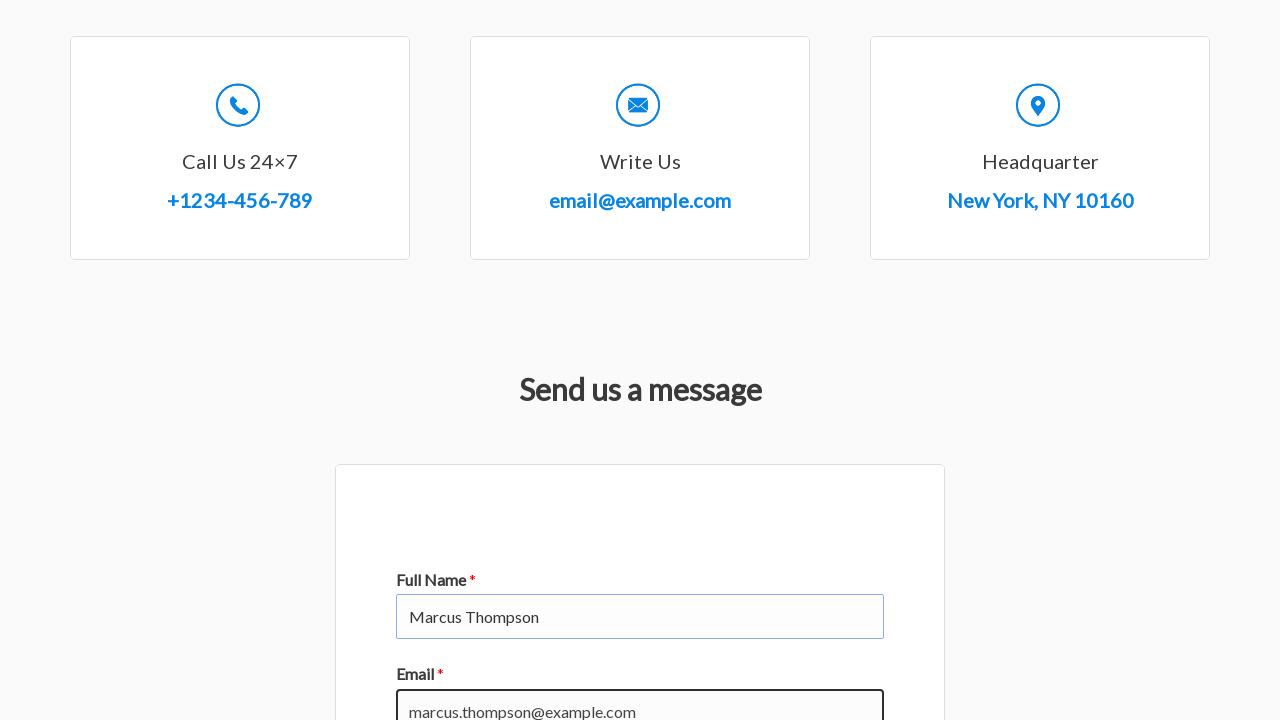

Filled in subject field with 'Python Course Inquiry' on #wpforms-8-field_3
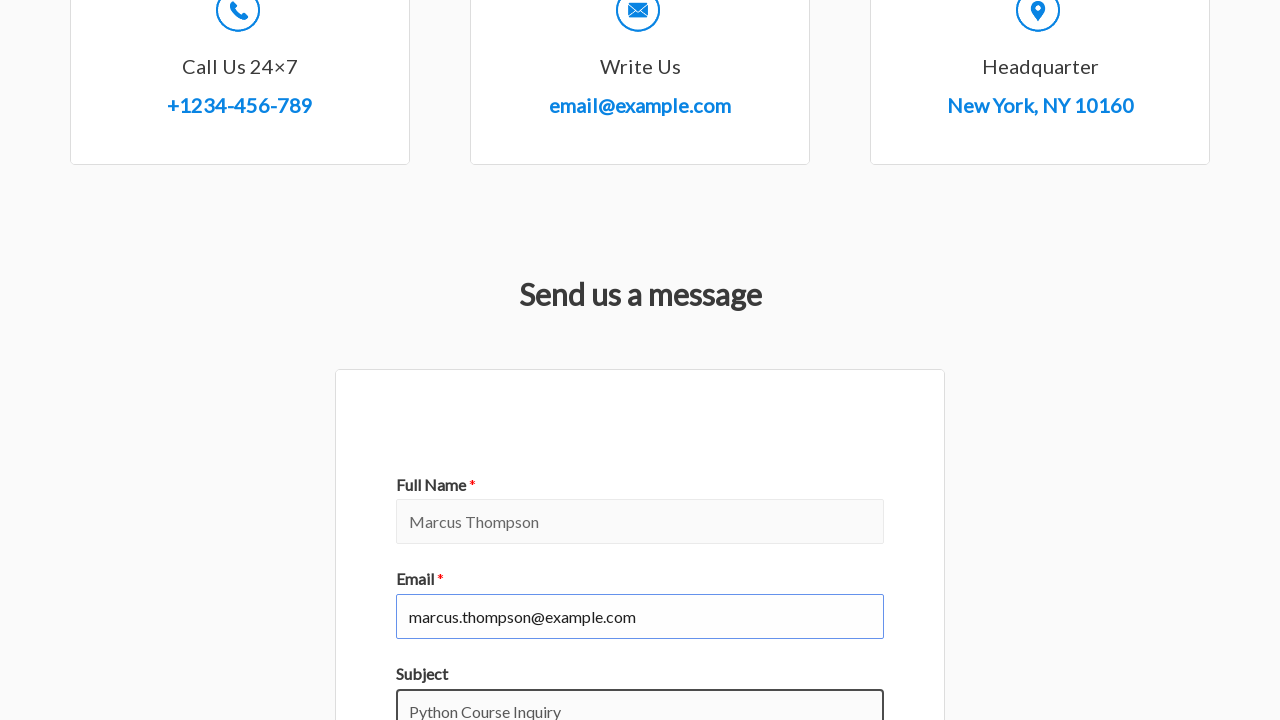

Filled in message field with course inquiry message on #wpforms-8-field_2
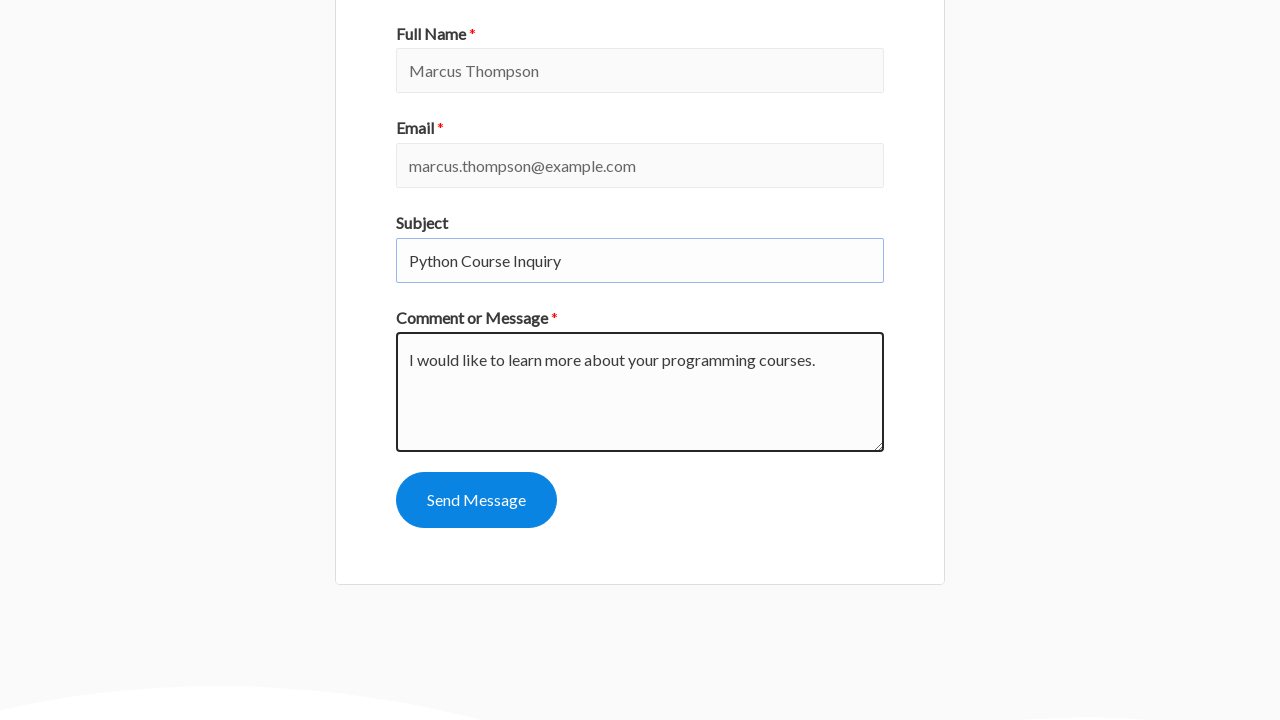

Clicked the submit button to send the contact form at (476, 500) on #wpforms-submit-8
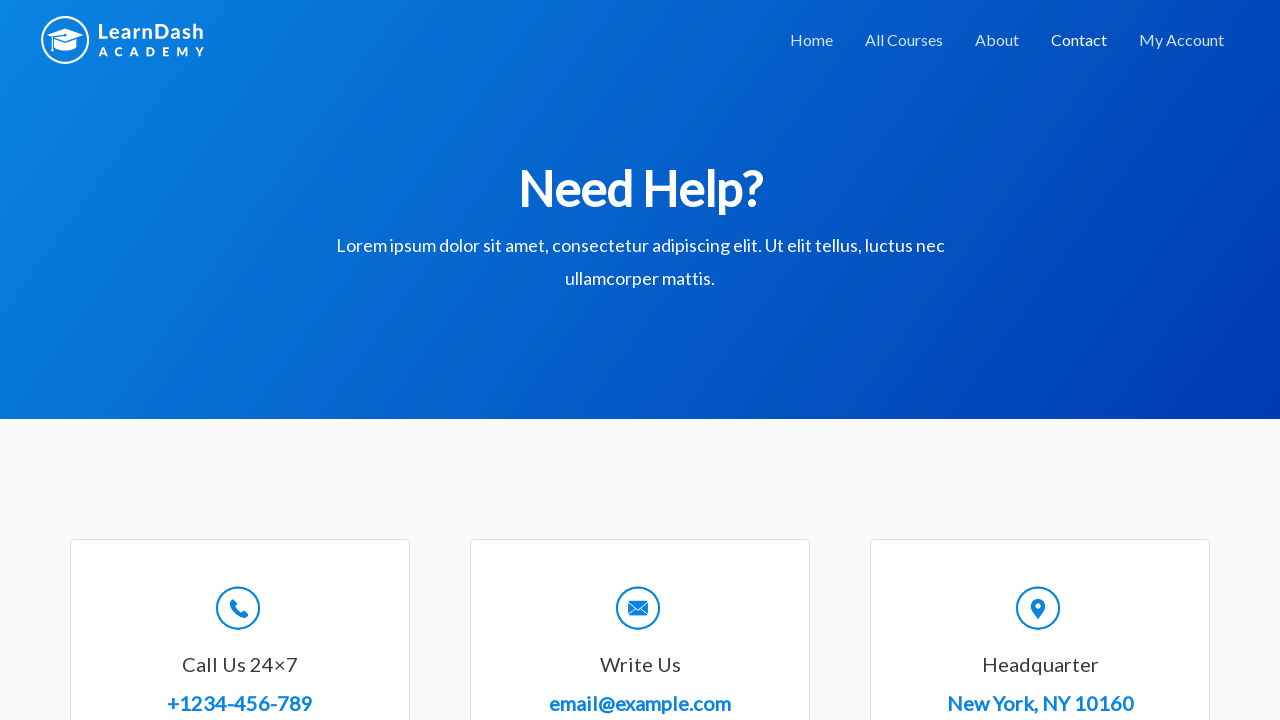

Confirmation message appeared confirming form submission
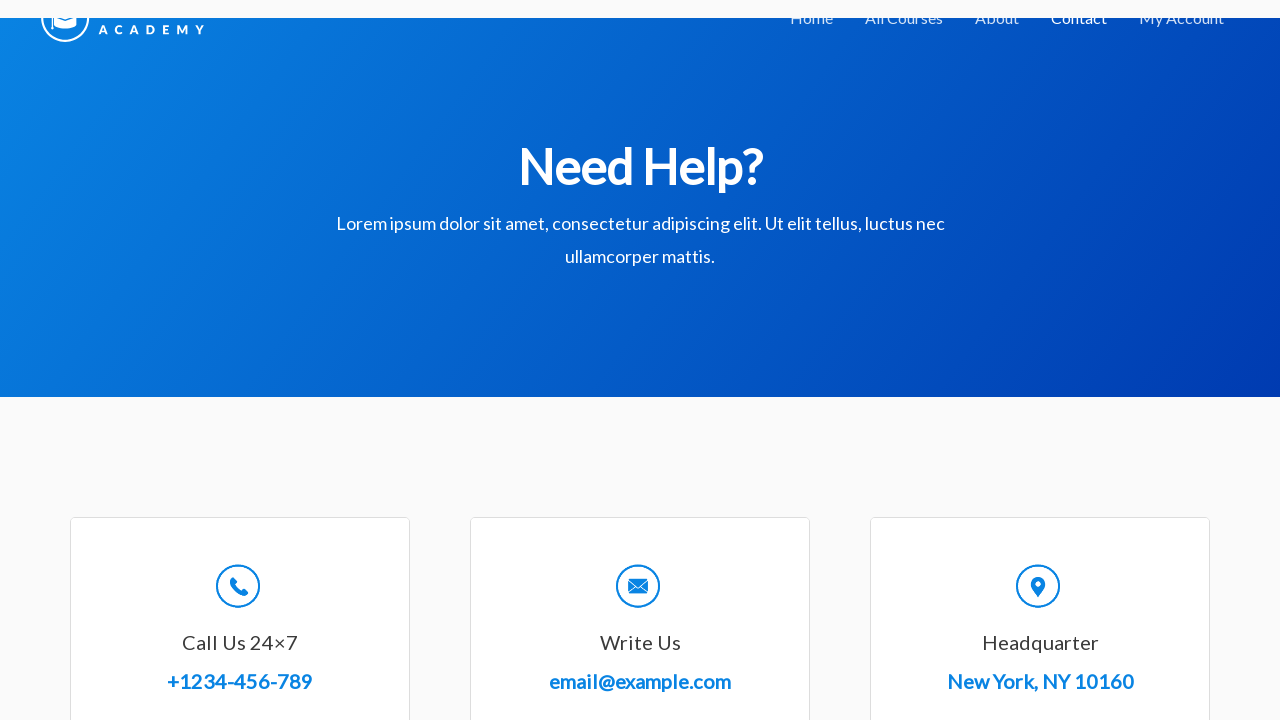

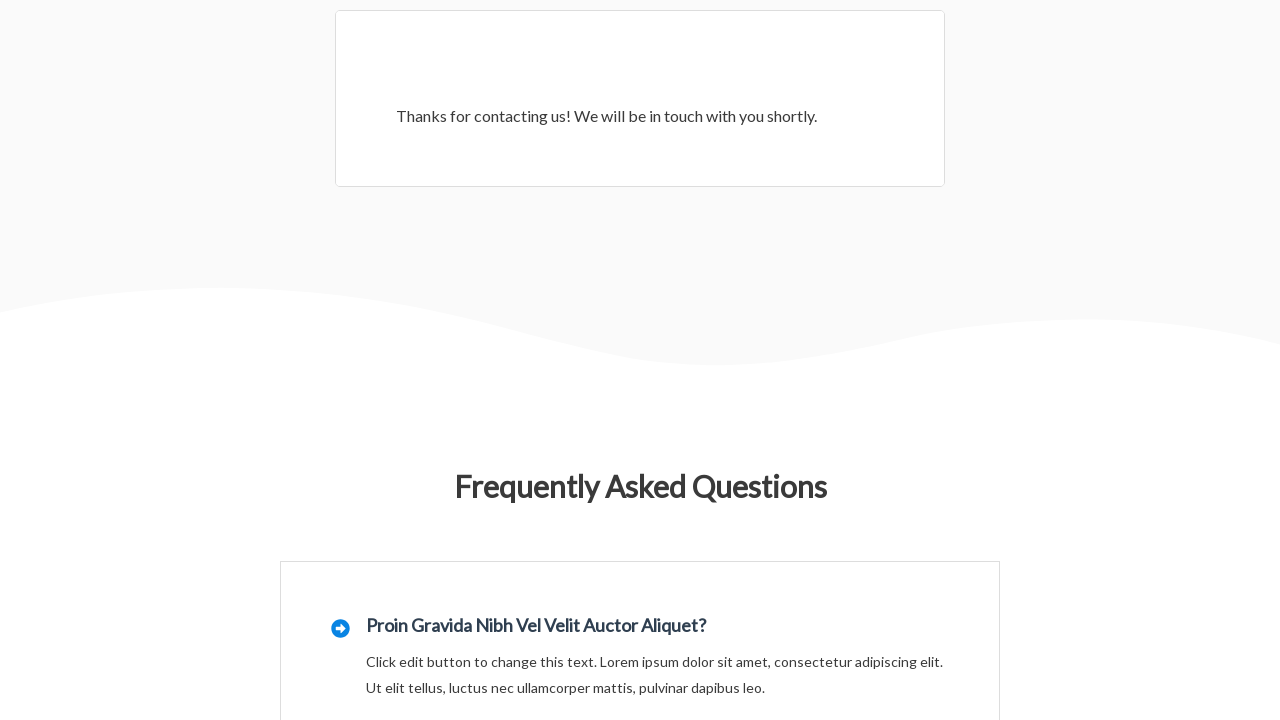